Tests single iframe interaction by clicking on the Single Iframe tab, switching to the iframe, and typing text into an input field

Starting URL: https://demo.automationtesting.in/Frames.html

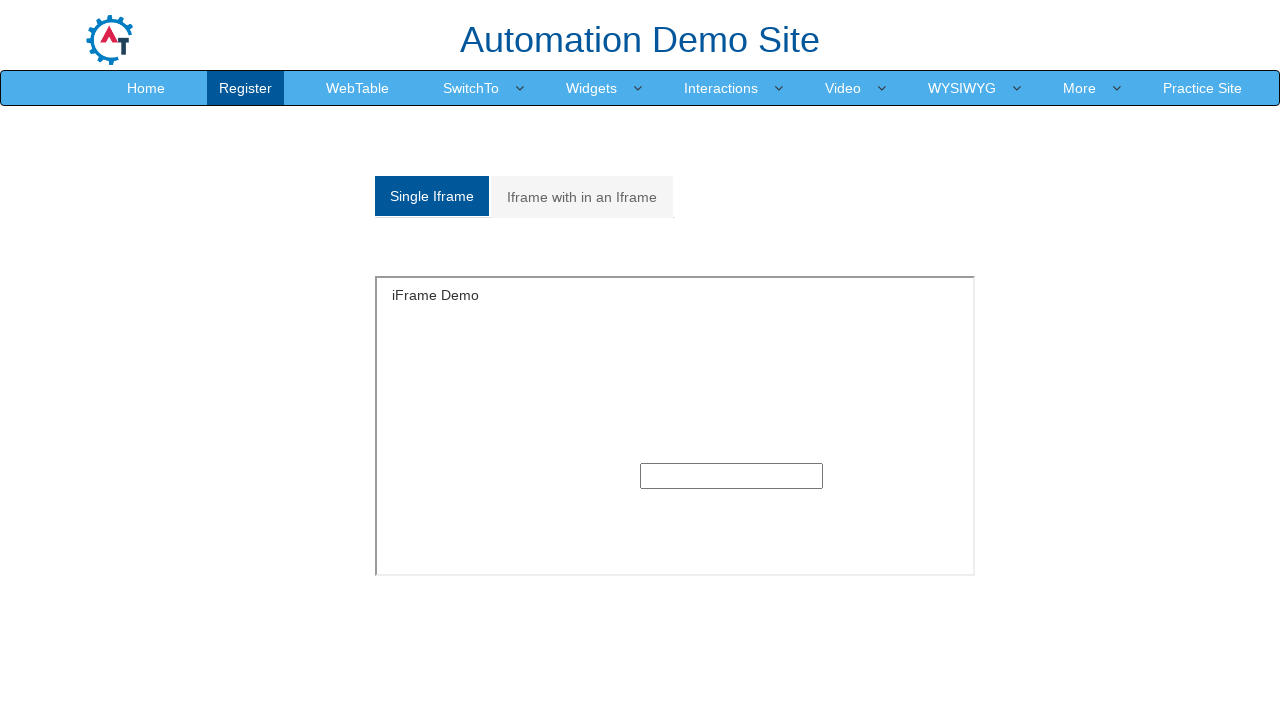

Clicked on Single Iframe tab at (432, 196) on xpath=//a[text()='Single Iframe ']
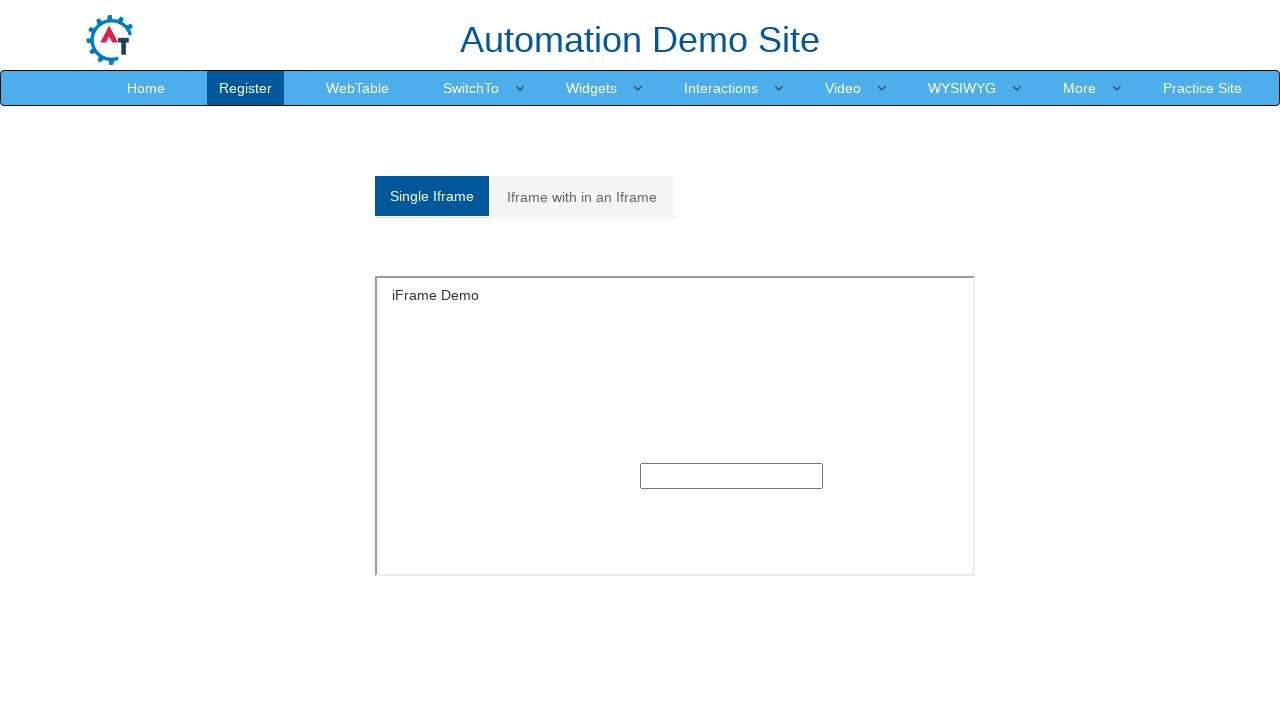

Located single iframe element
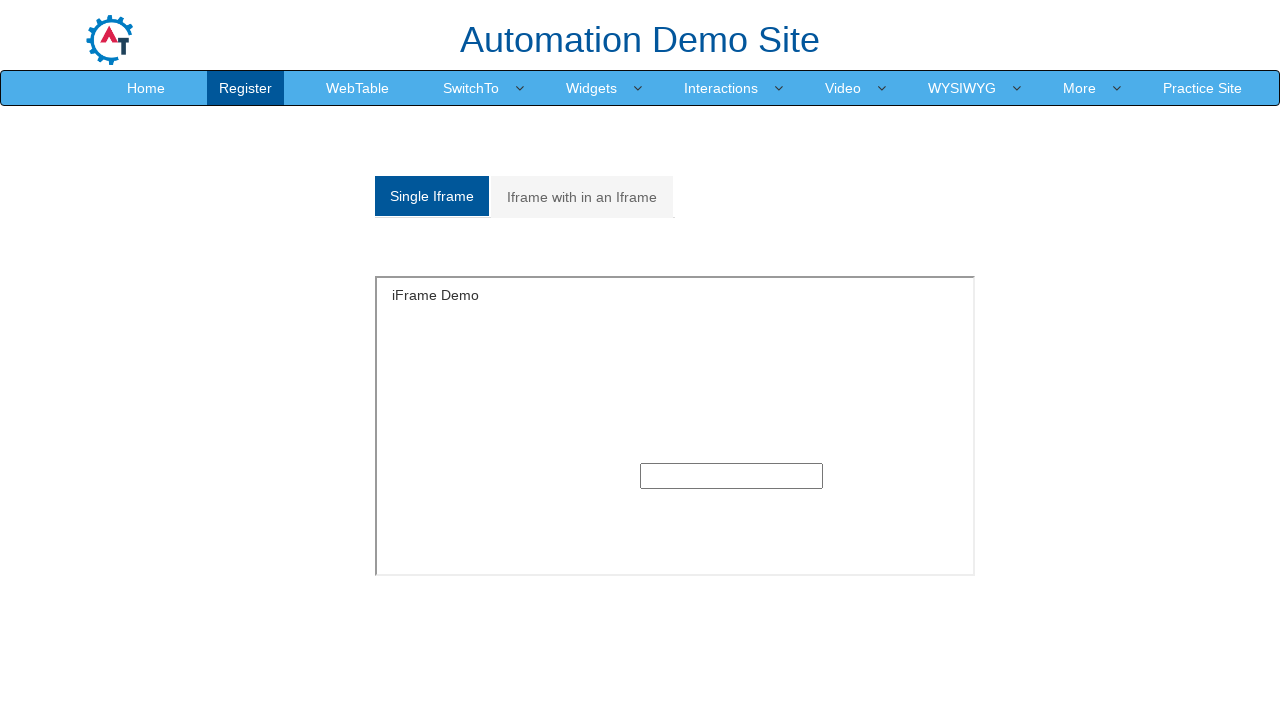

Typed 'Test' into input field inside iframe on #singleframe >> internal:control=enter-frame >> input
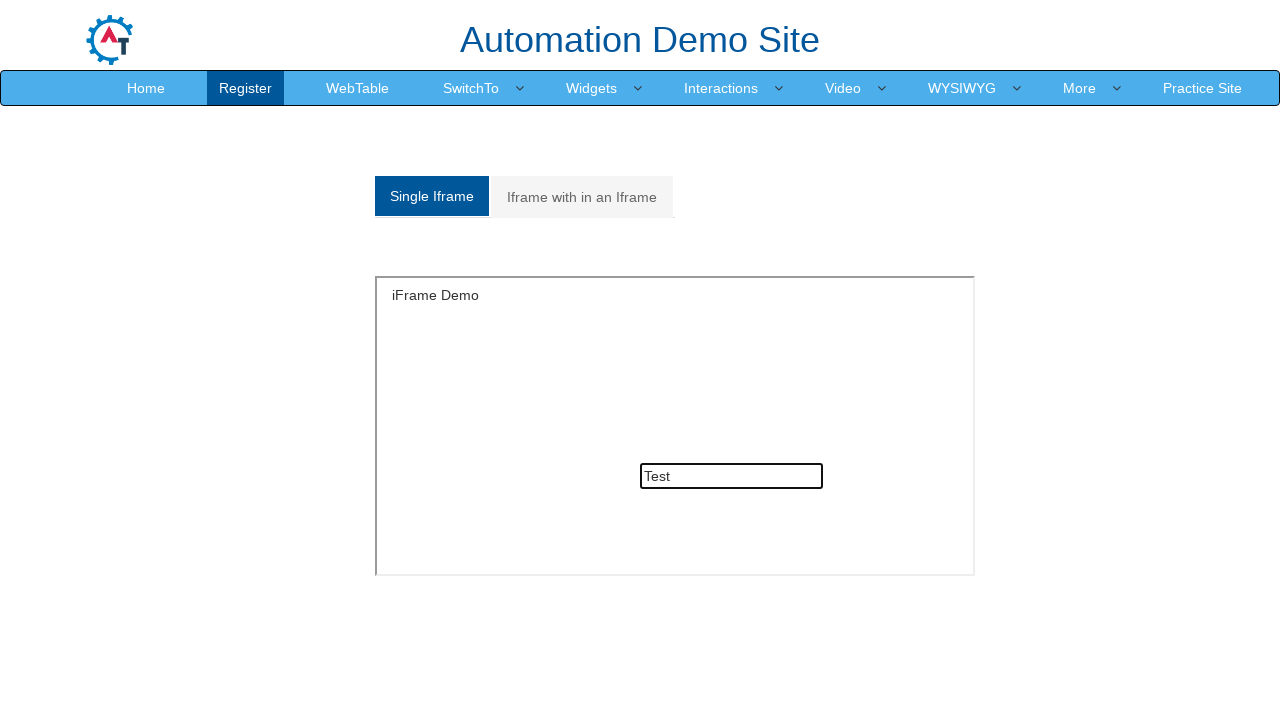

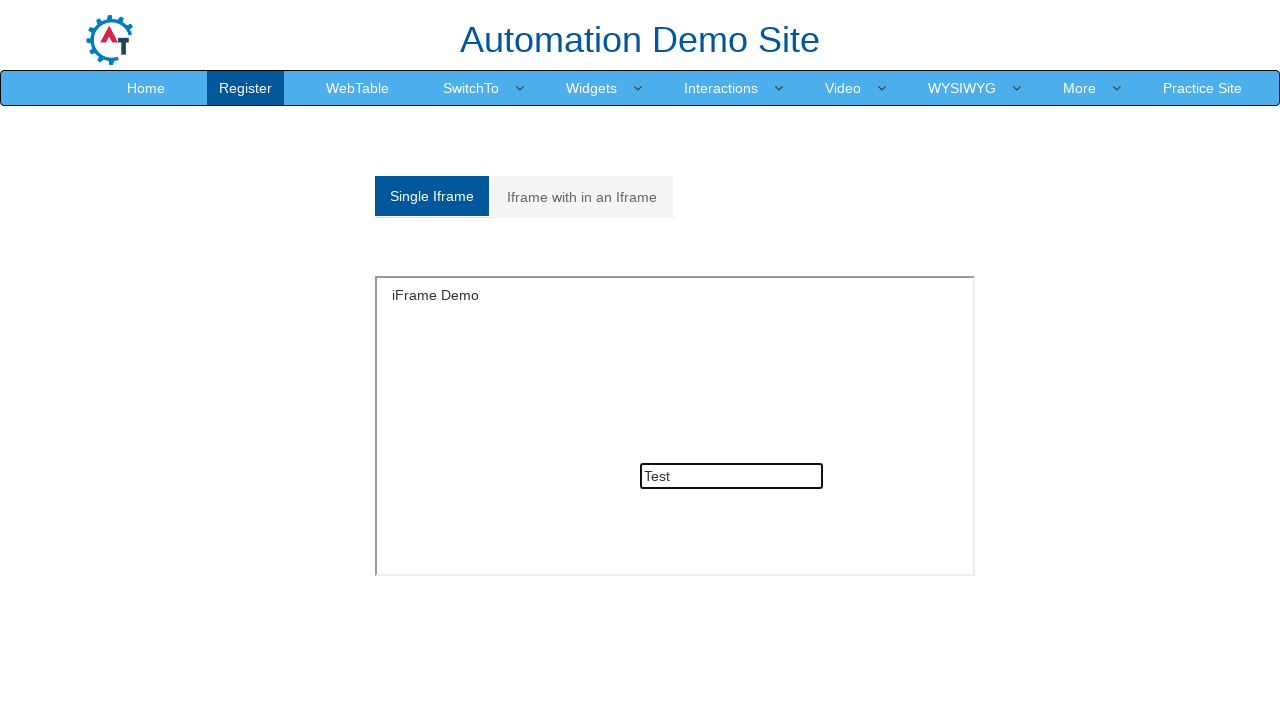